Tests that Clear completed button is hidden when there are no completed items

Starting URL: https://demo.playwright.dev/todomvc

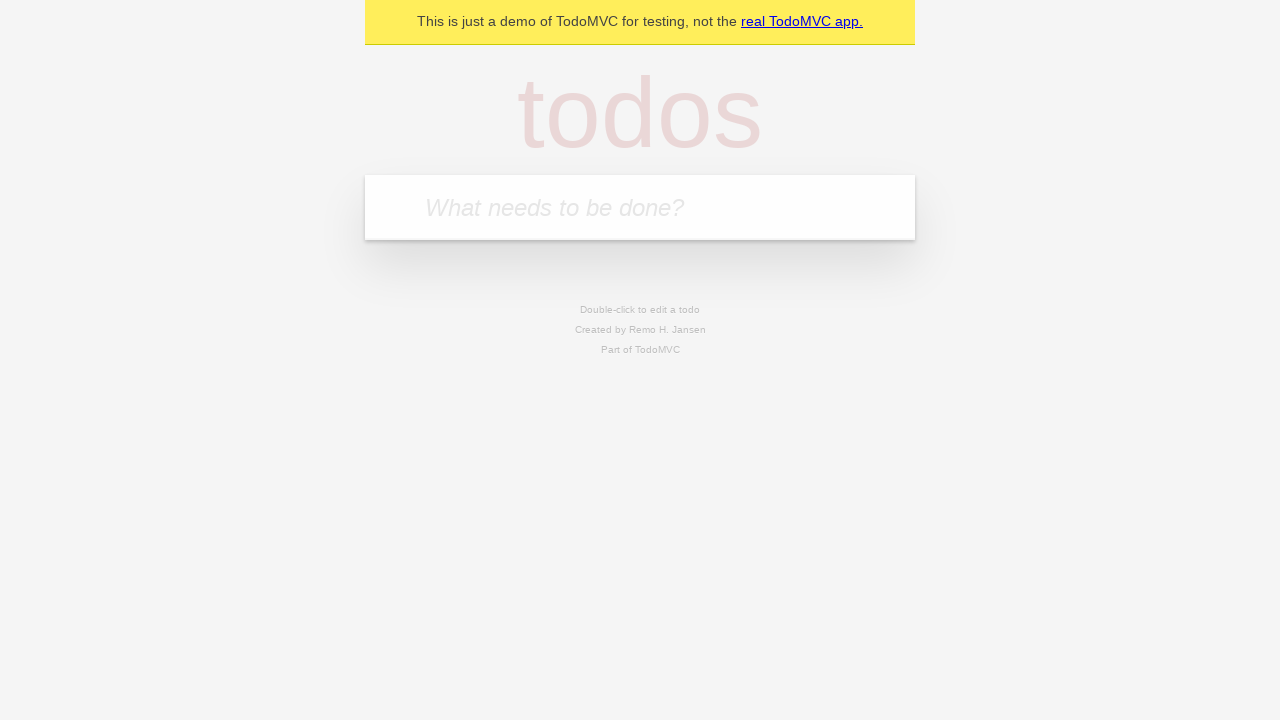

Filled todo input with 'buy some cheese' on internal:attr=[placeholder="What needs to be done?"i]
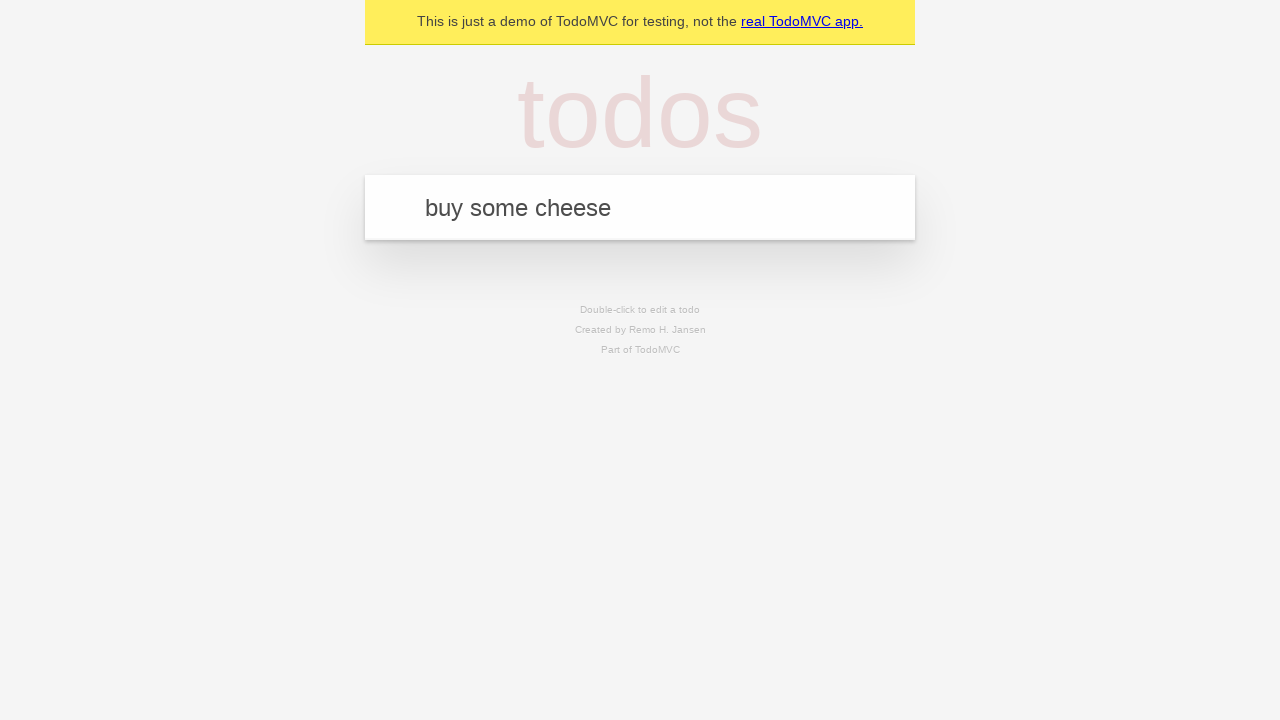

Pressed Enter to create todo 'buy some cheese' on internal:attr=[placeholder="What needs to be done?"i]
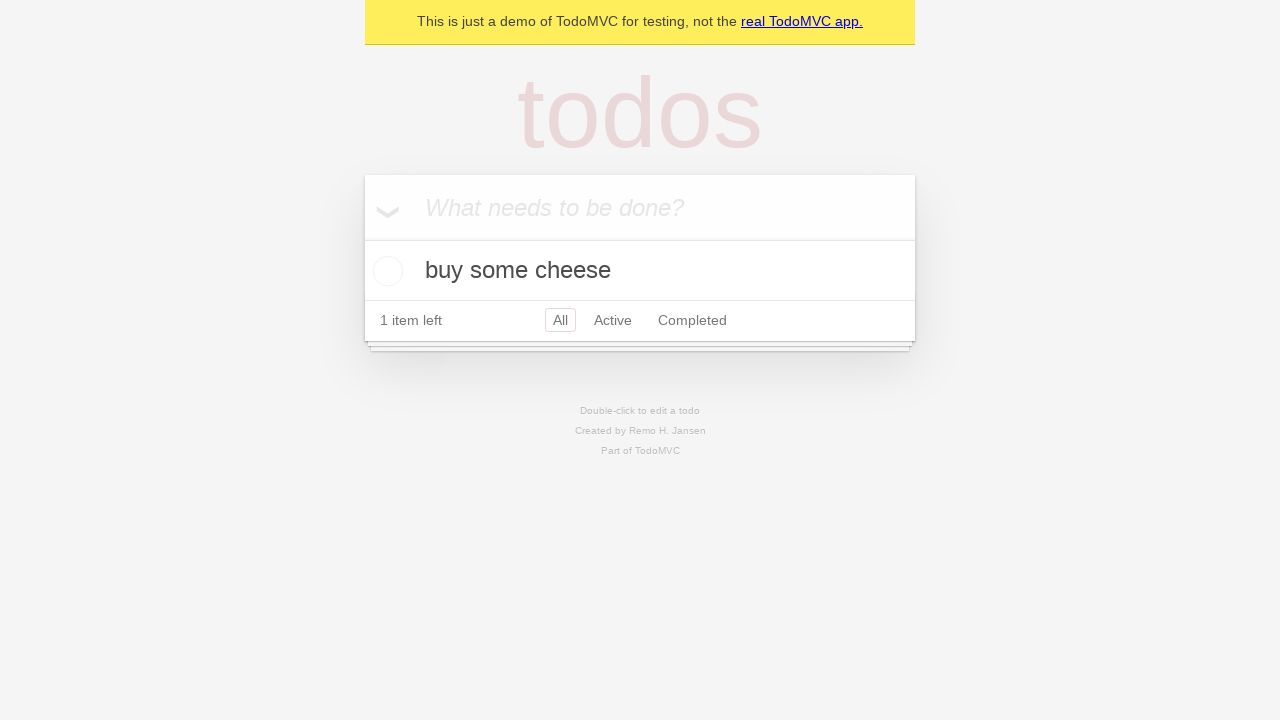

Filled todo input with 'feed the cat' on internal:attr=[placeholder="What needs to be done?"i]
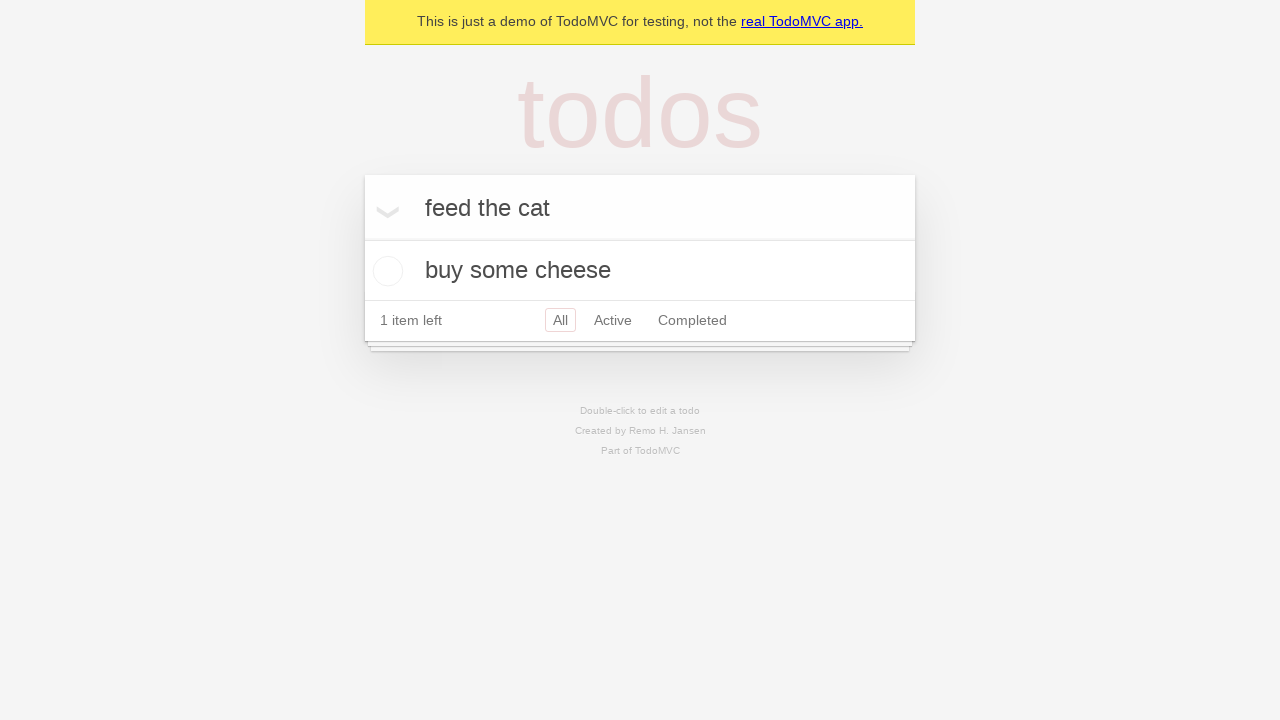

Pressed Enter to create todo 'feed the cat' on internal:attr=[placeholder="What needs to be done?"i]
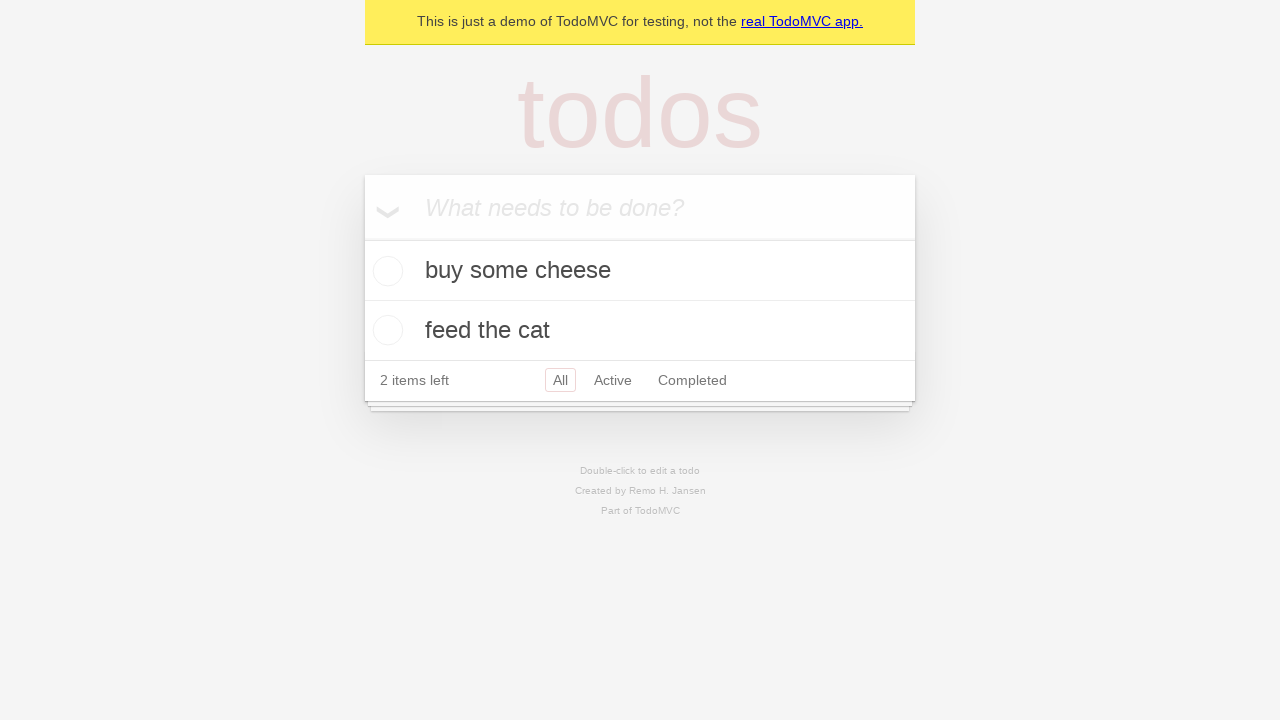

Filled todo input with 'book a doctors appointment' on internal:attr=[placeholder="What needs to be done?"i]
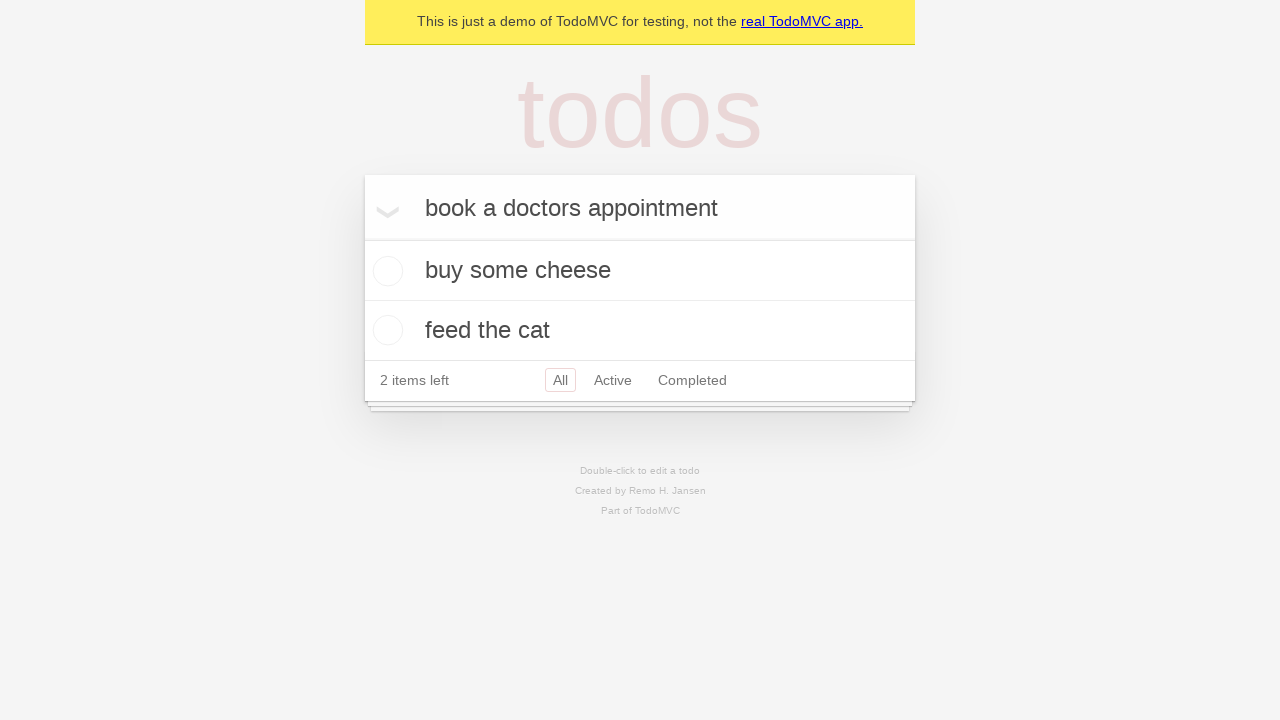

Pressed Enter to create todo 'book a doctors appointment' on internal:attr=[placeholder="What needs to be done?"i]
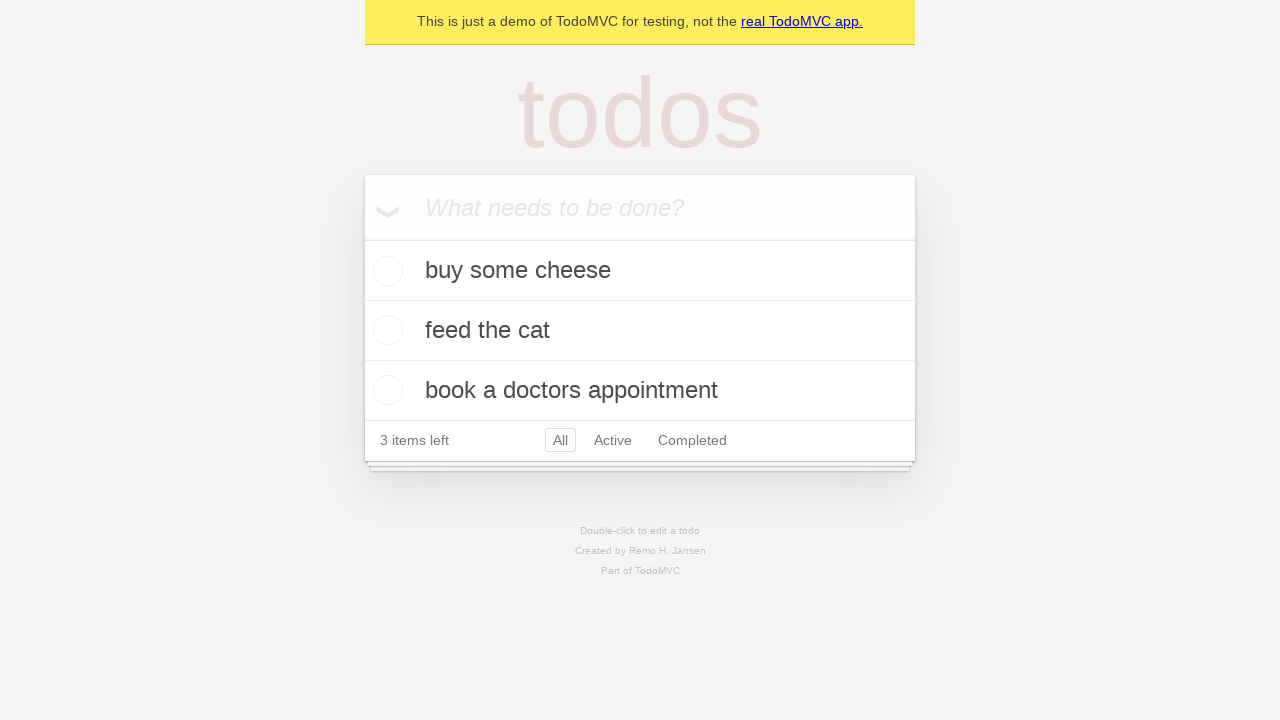

Waited for all 3 todo items to load
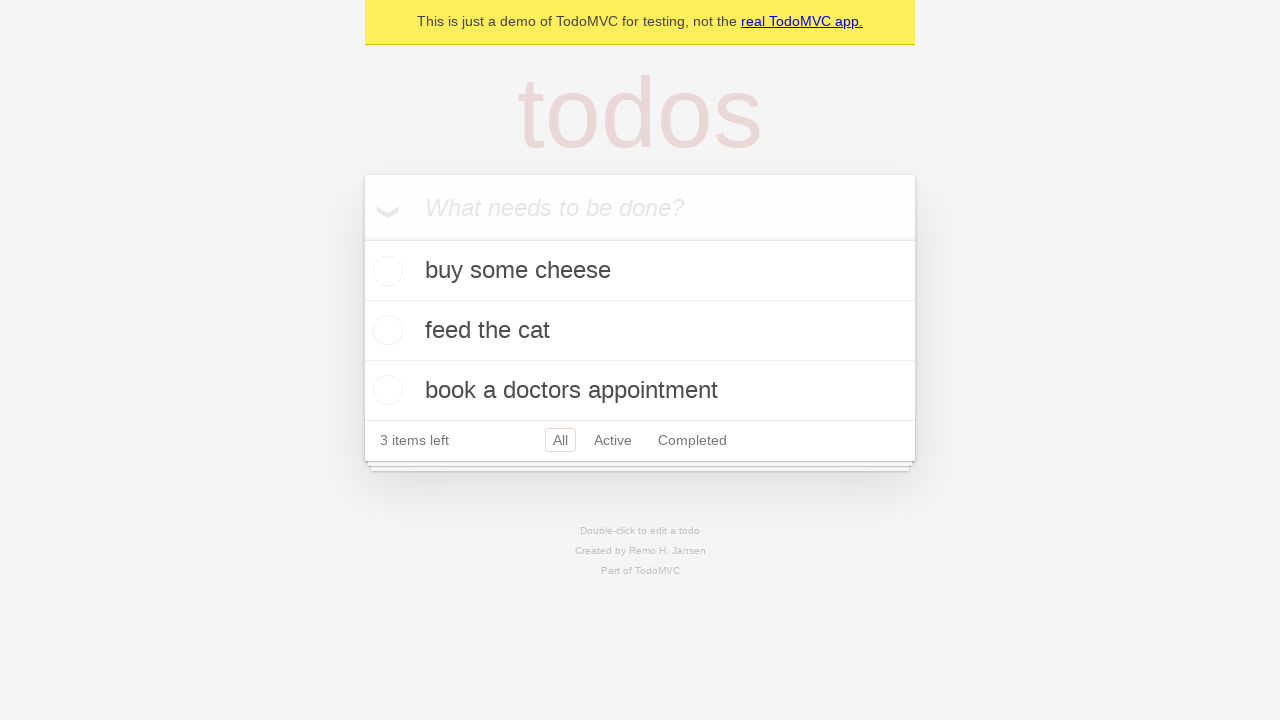

Checked the first todo item as completed at (385, 271) on .todo-list li .toggle >> nth=0
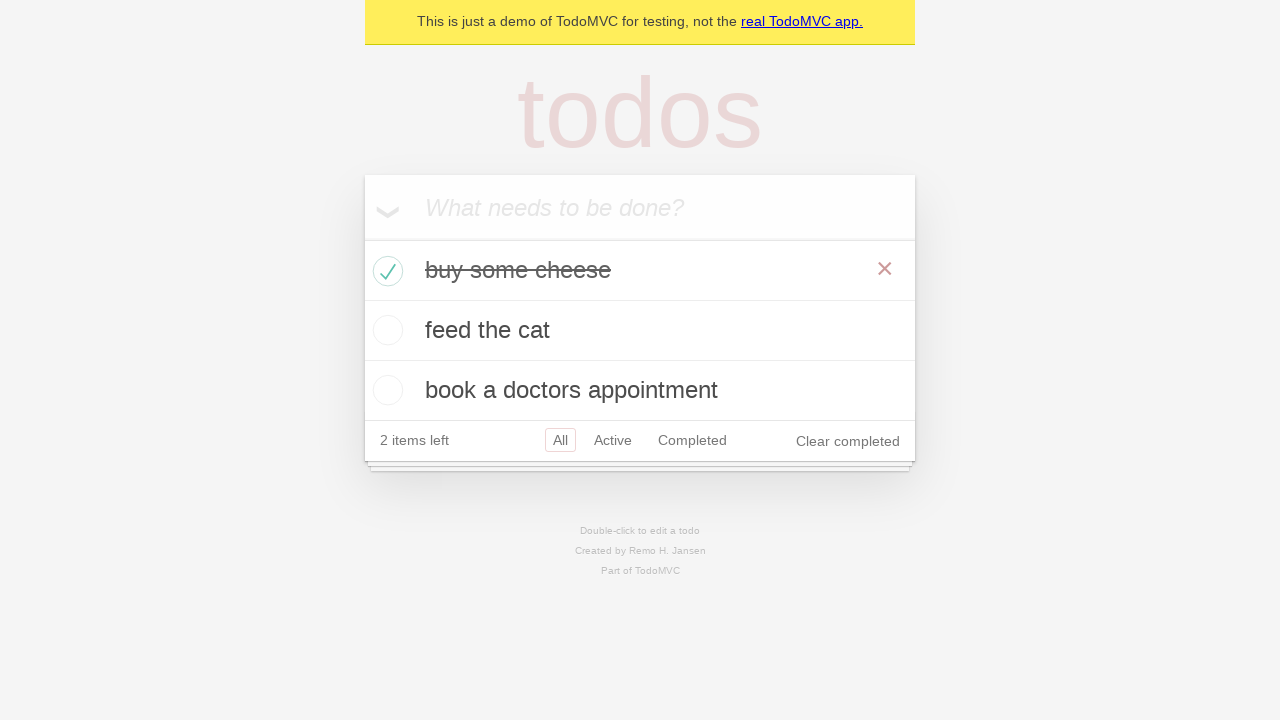

Clicked 'Clear completed' button to remove completed item at (848, 441) on internal:role=button[name="Clear completed"i]
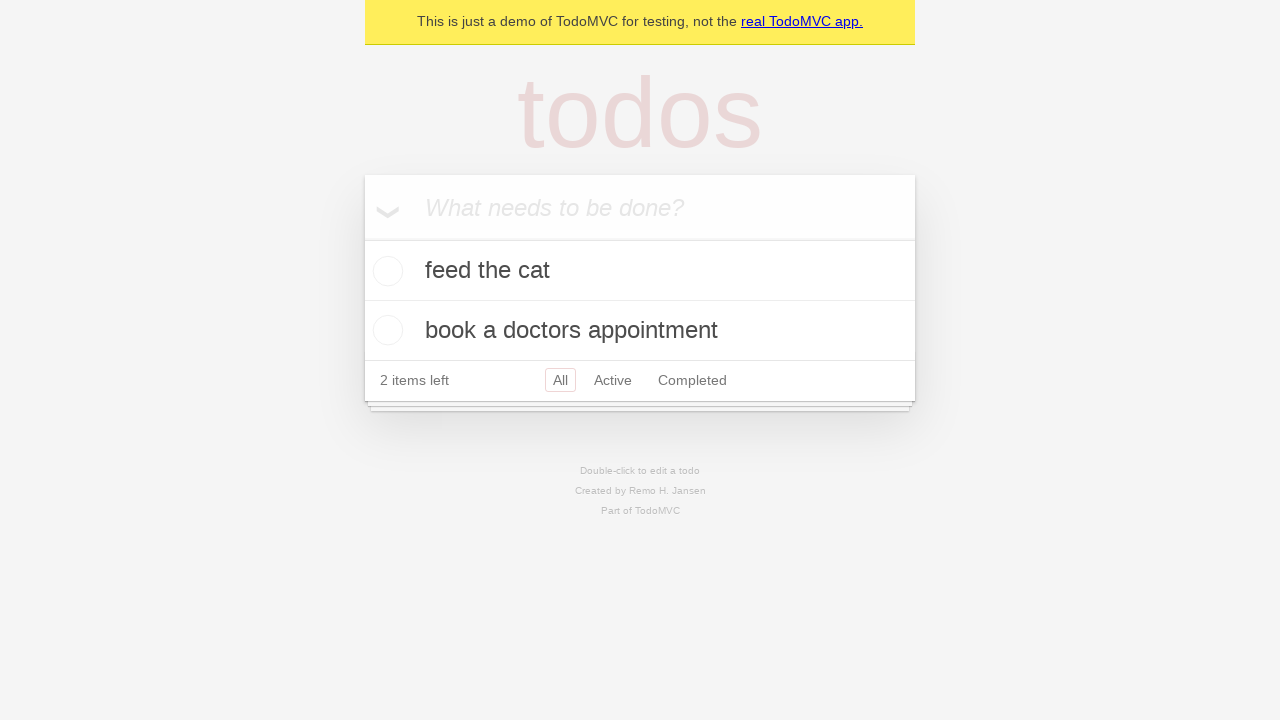

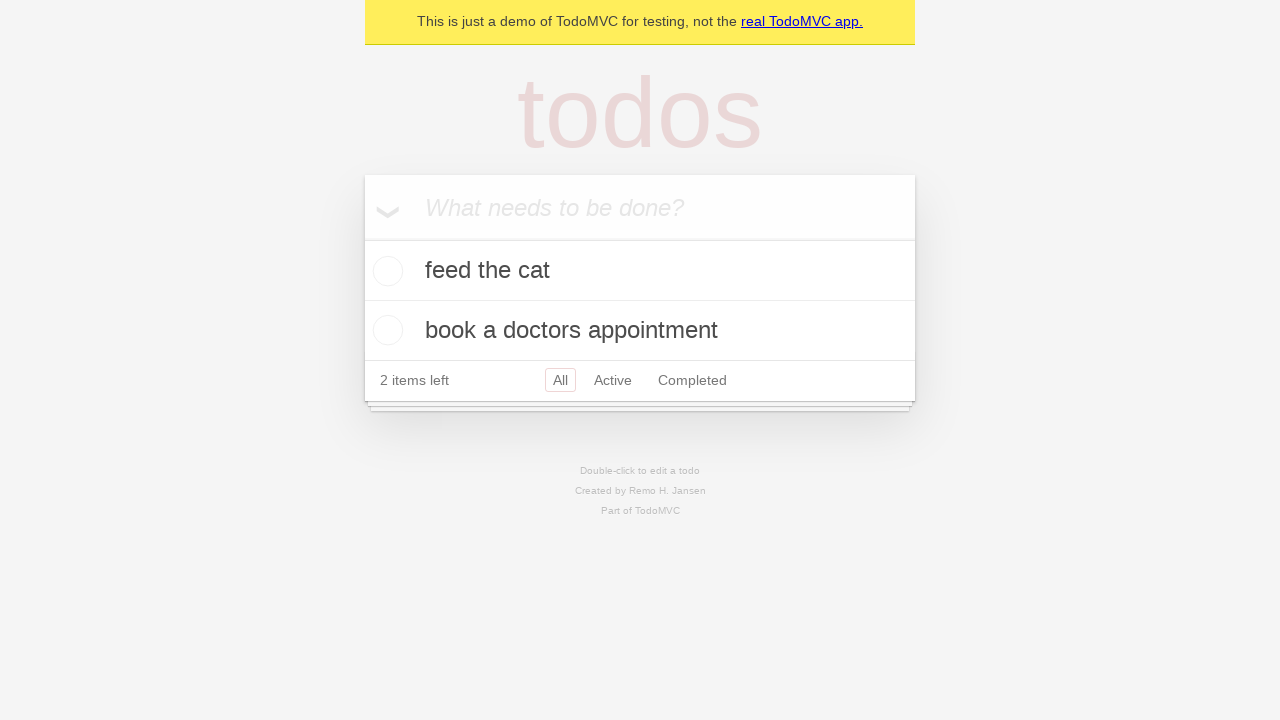